Tests the recommended items functionality by scrolling to the bottom of the page, verifying recommended items are visible, adding a recommended product to cart, and verifying the product appears in the cart page.

Starting URL: http://automationexercise.com

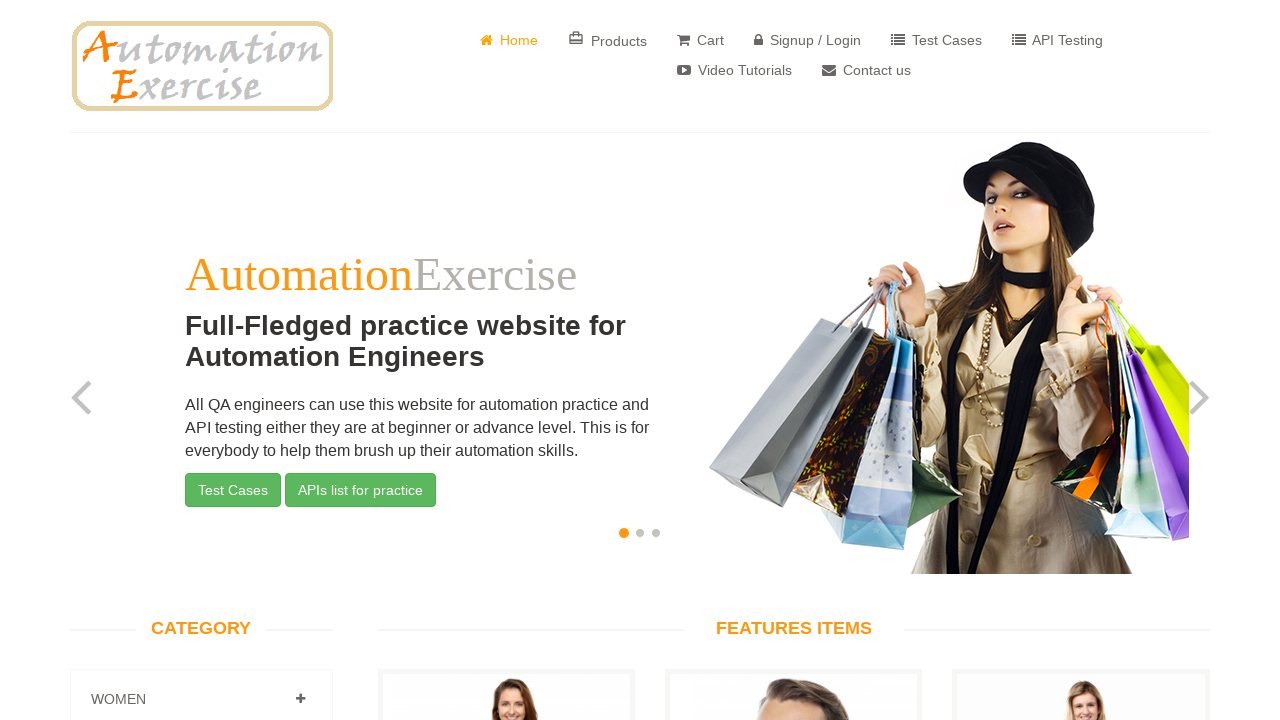

Scrolled to bottom of page to view recommended items
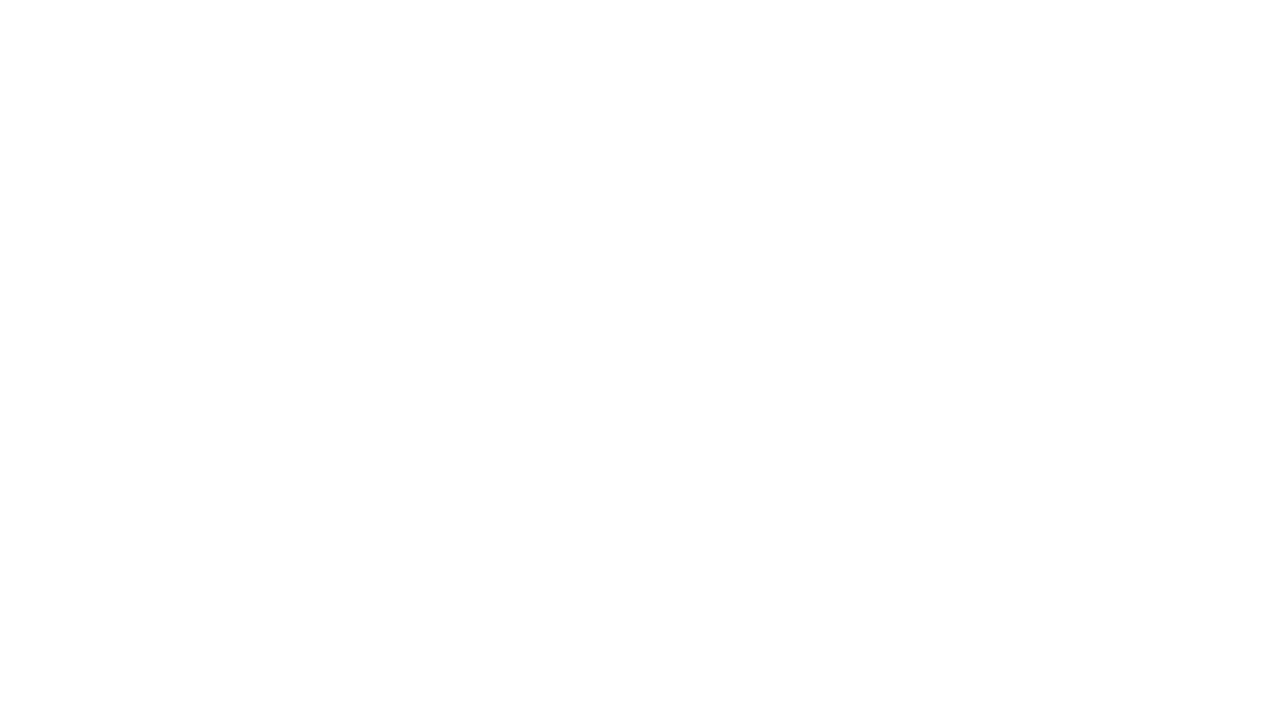

Verified 'RECOMMENDED ITEMS' section is visible
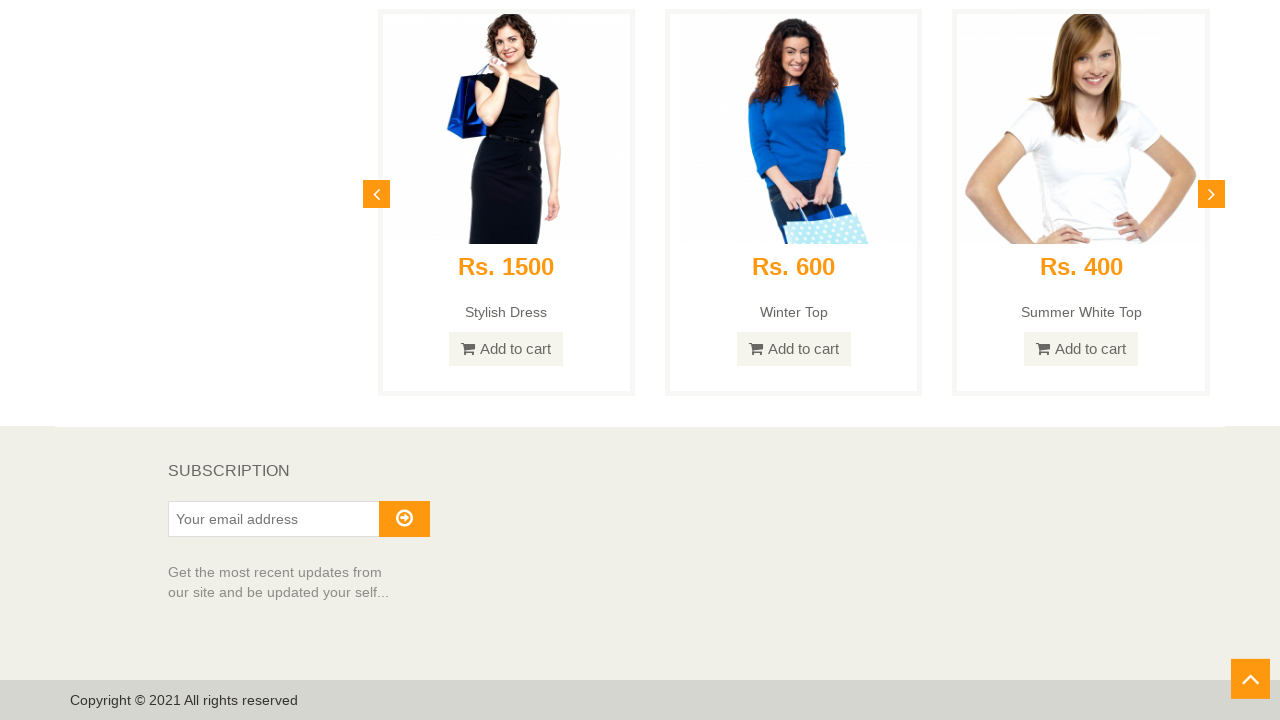

Clicked 'Add To Cart' button on a recommended product at (506, 360) on (//a[@class='btn btn-default add-to-cart'])[69]
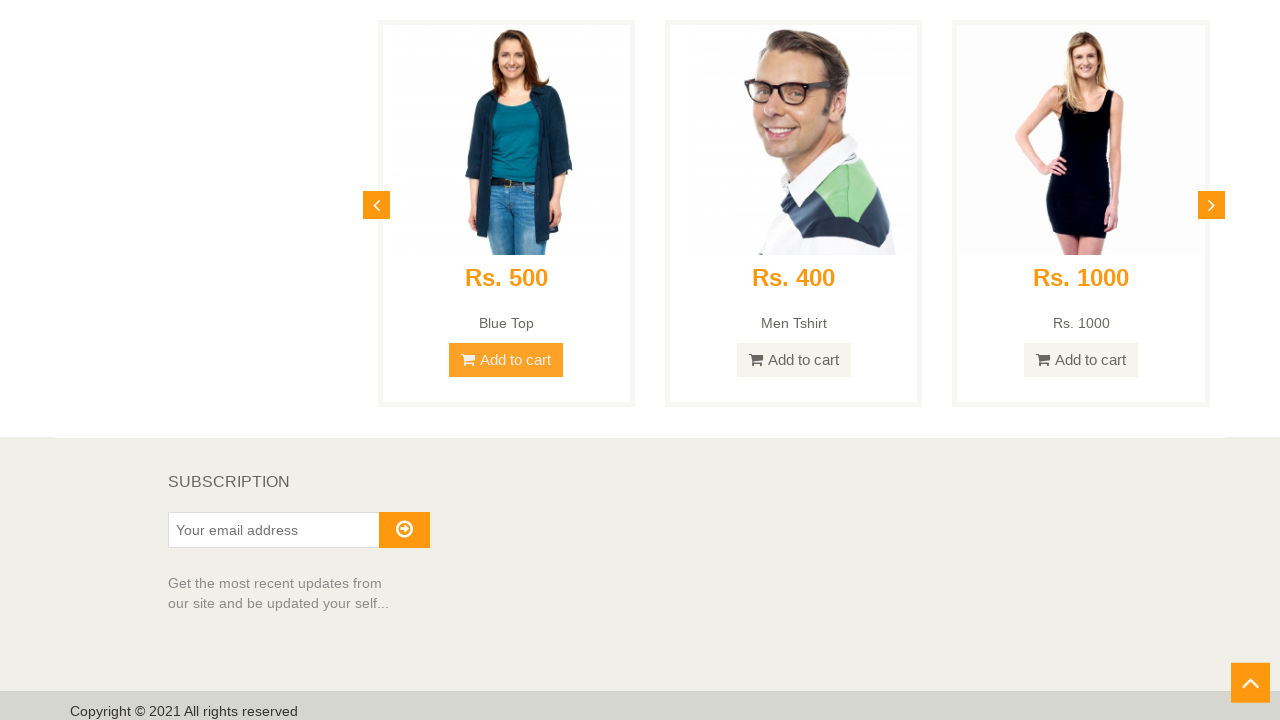

Modal appeared after adding product to cart
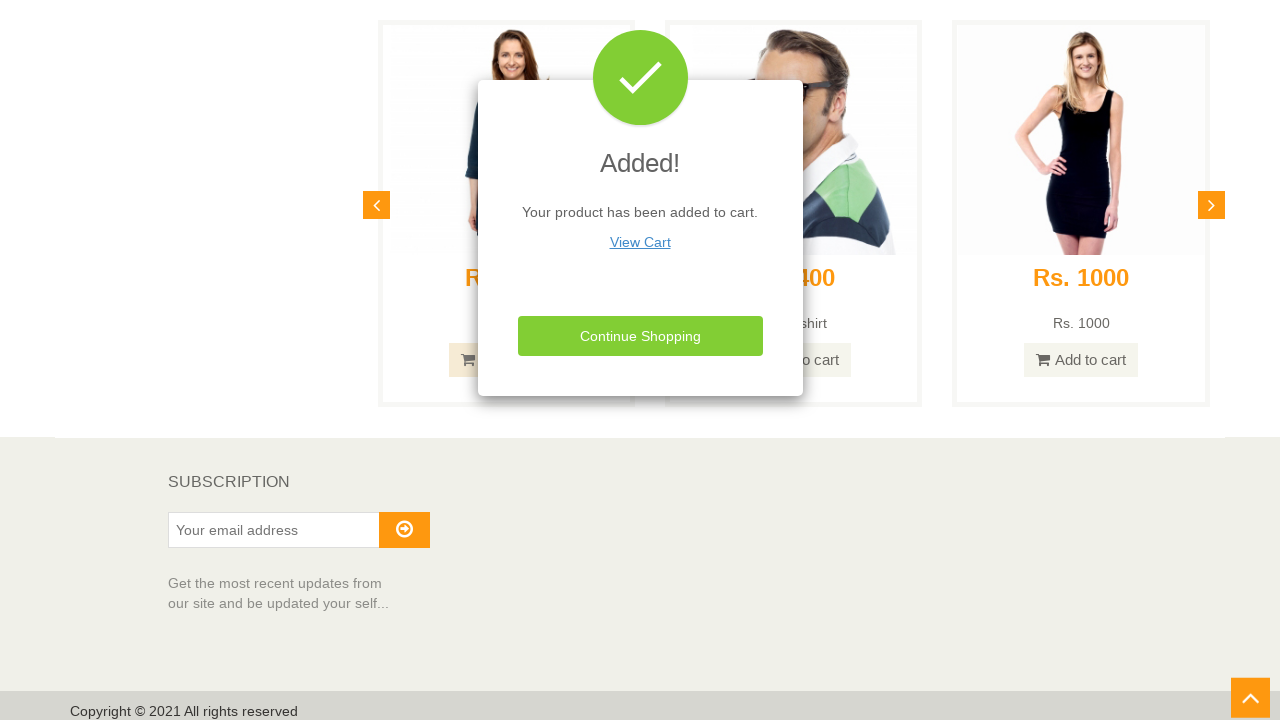

Clicked 'View Cart' button in modal at (640, 242) on (//p[@class='text-center'])[2]
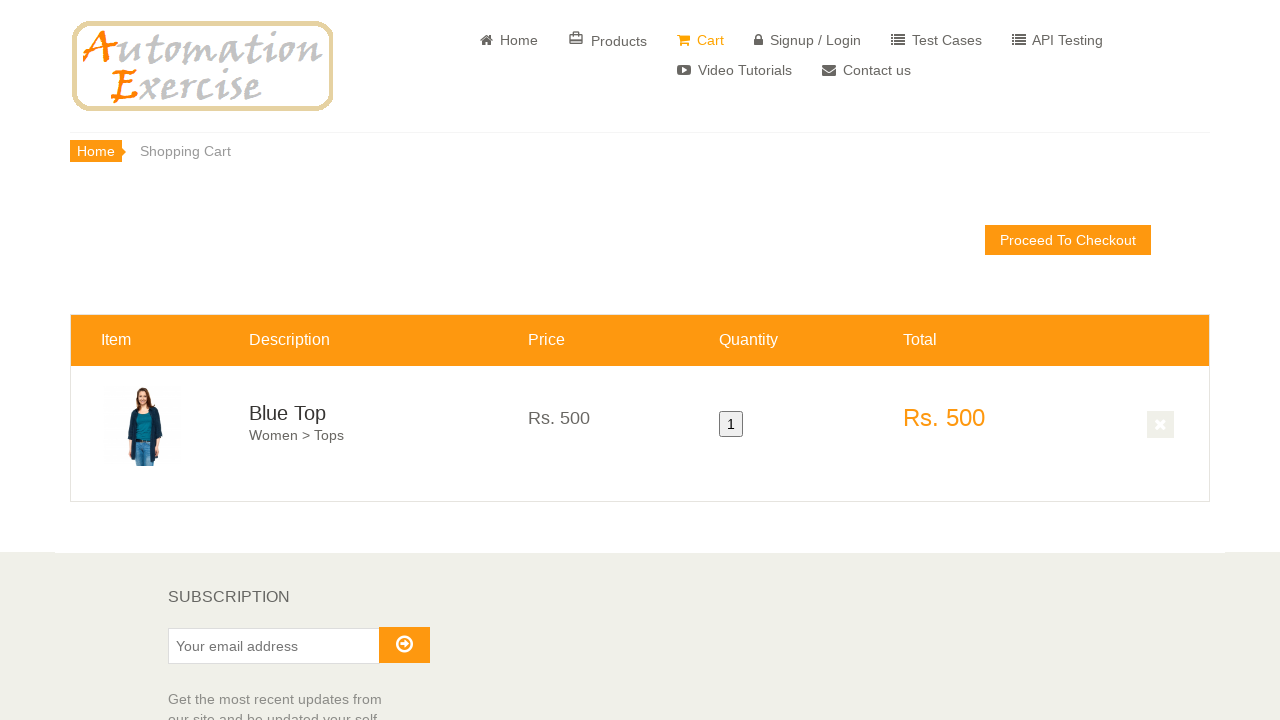

Verified product is displayed in cart page
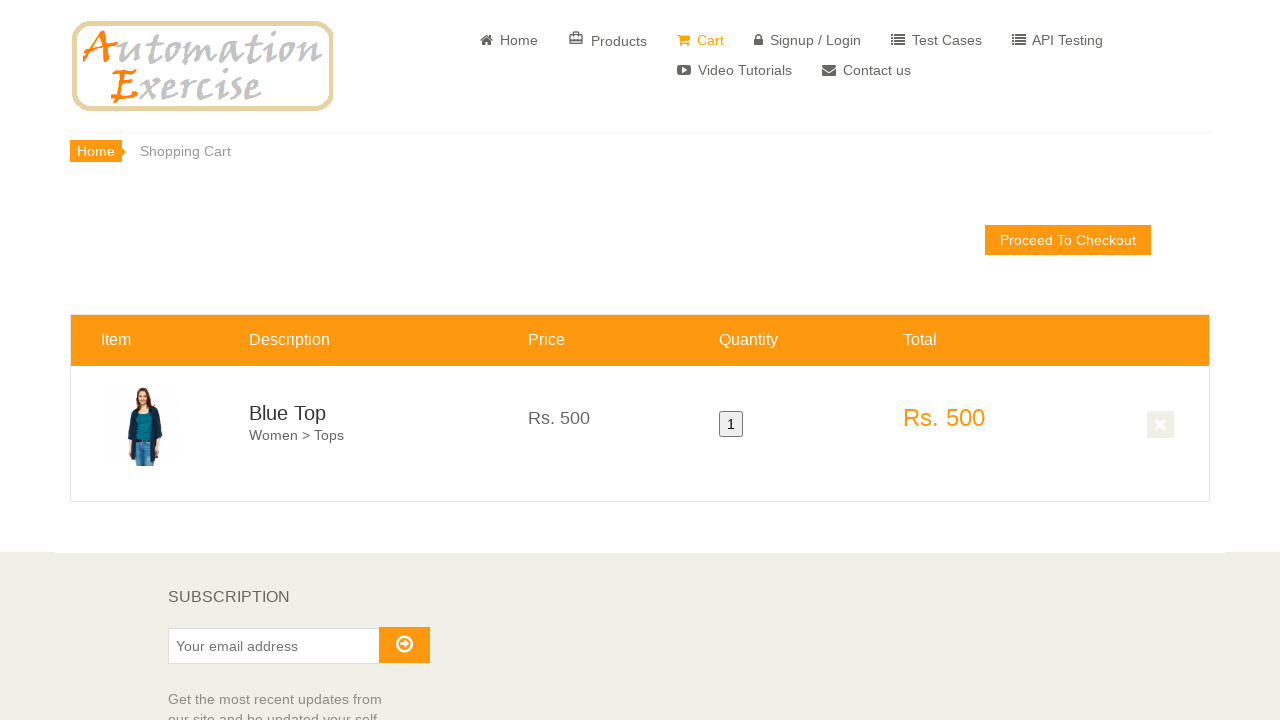

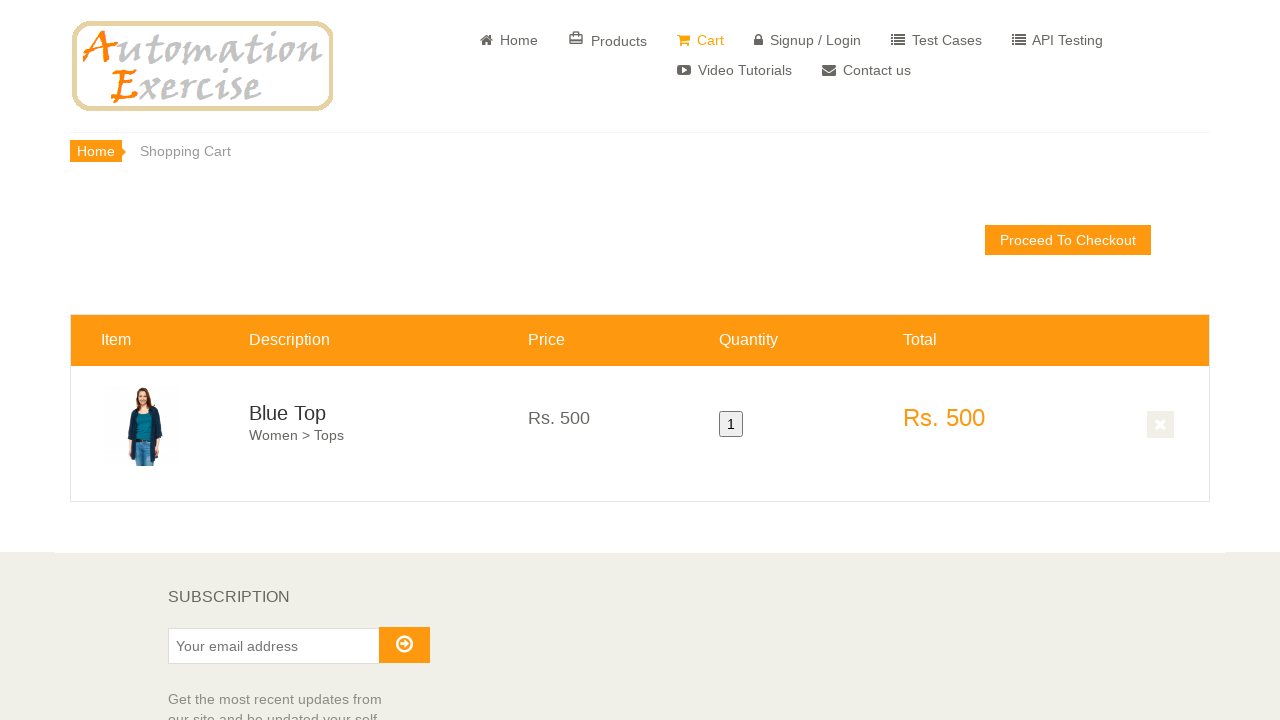